Tests form validation when confirm email doesn't match the original email

Starting URL: https://alada.vn/tai-khoan/dang-ky.html

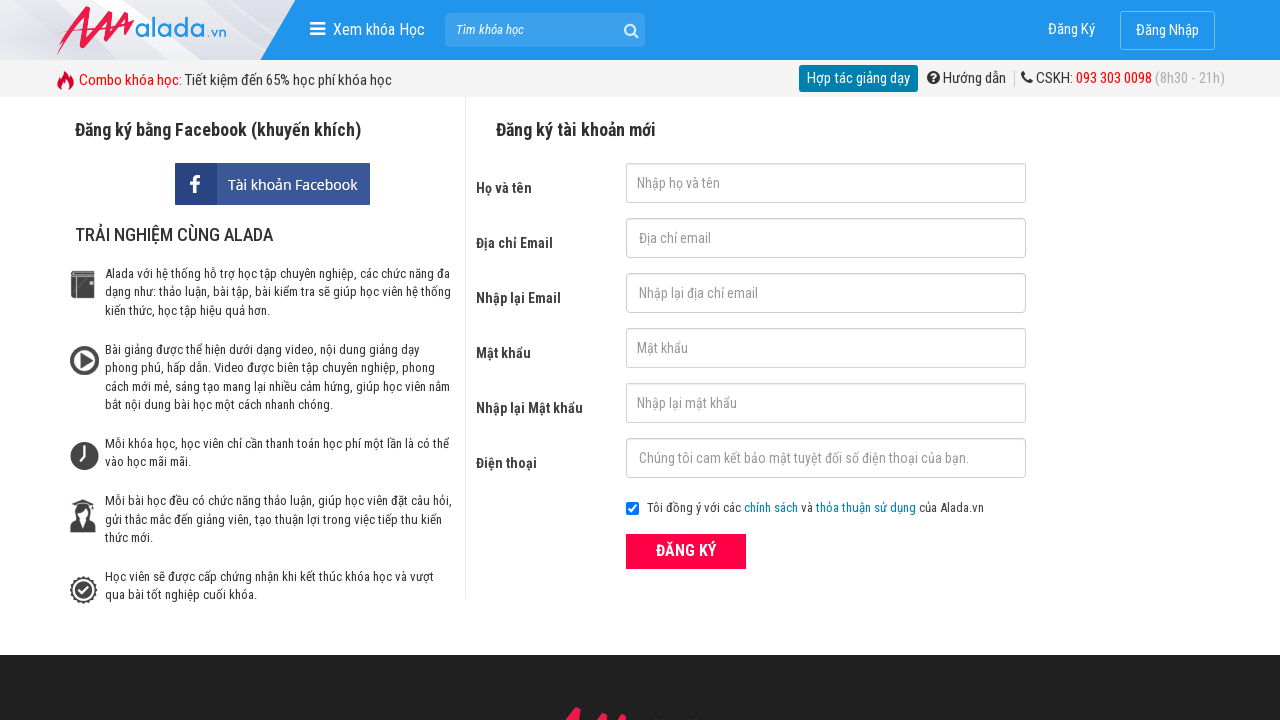

Filled first name field with 'John Wick' on #txtFirstname
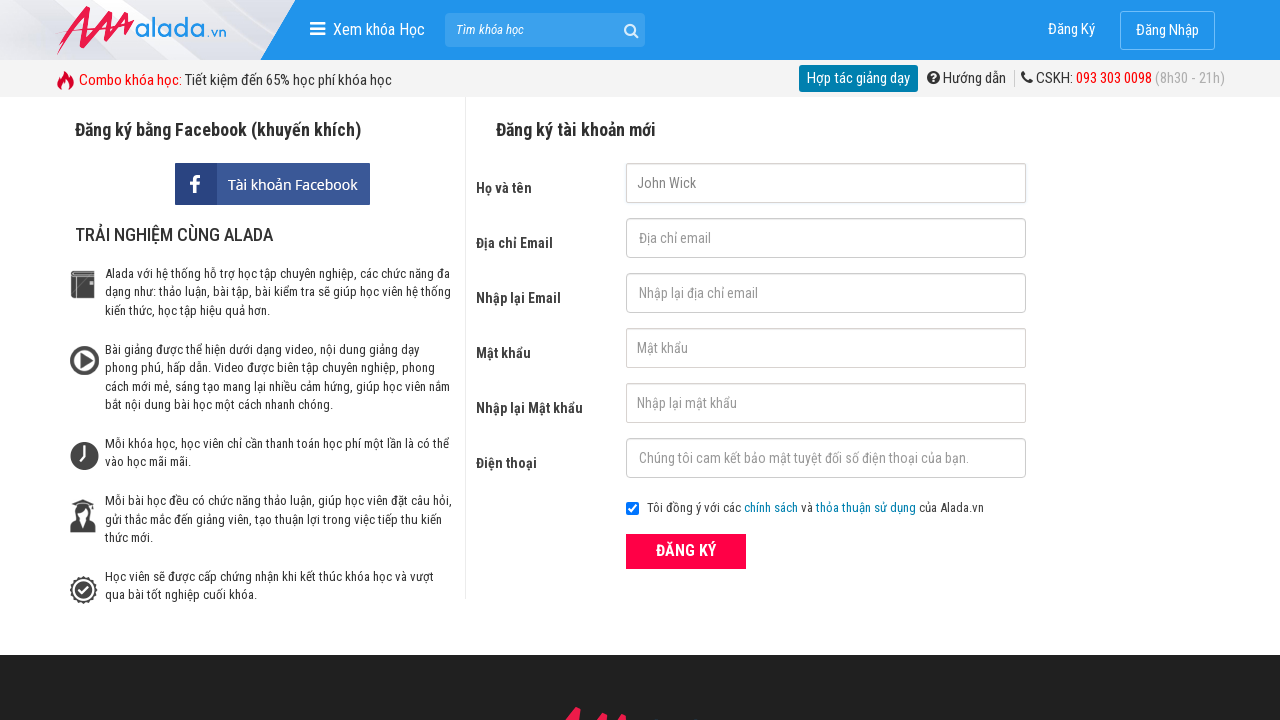

Filled email field with 'automation@gmail.net' on #txtEmail
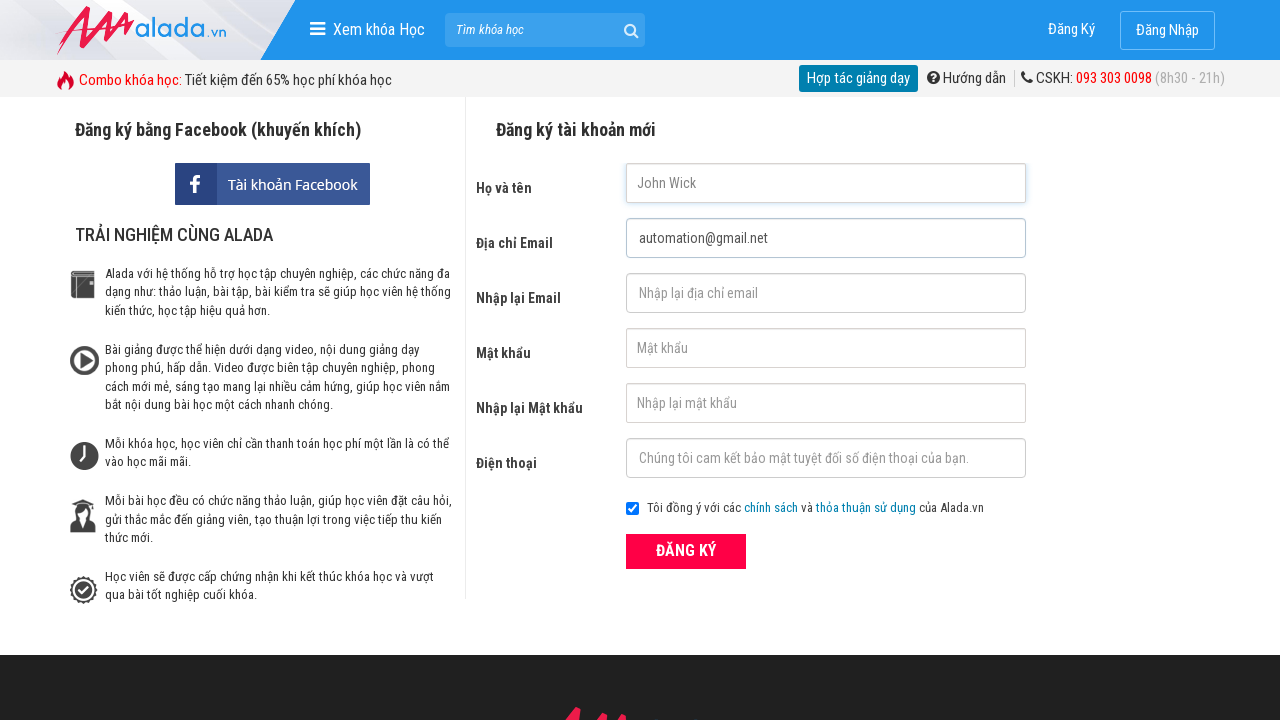

Filled confirm email field with mismatched email 'automation@gmai.com' on #txtCEmail
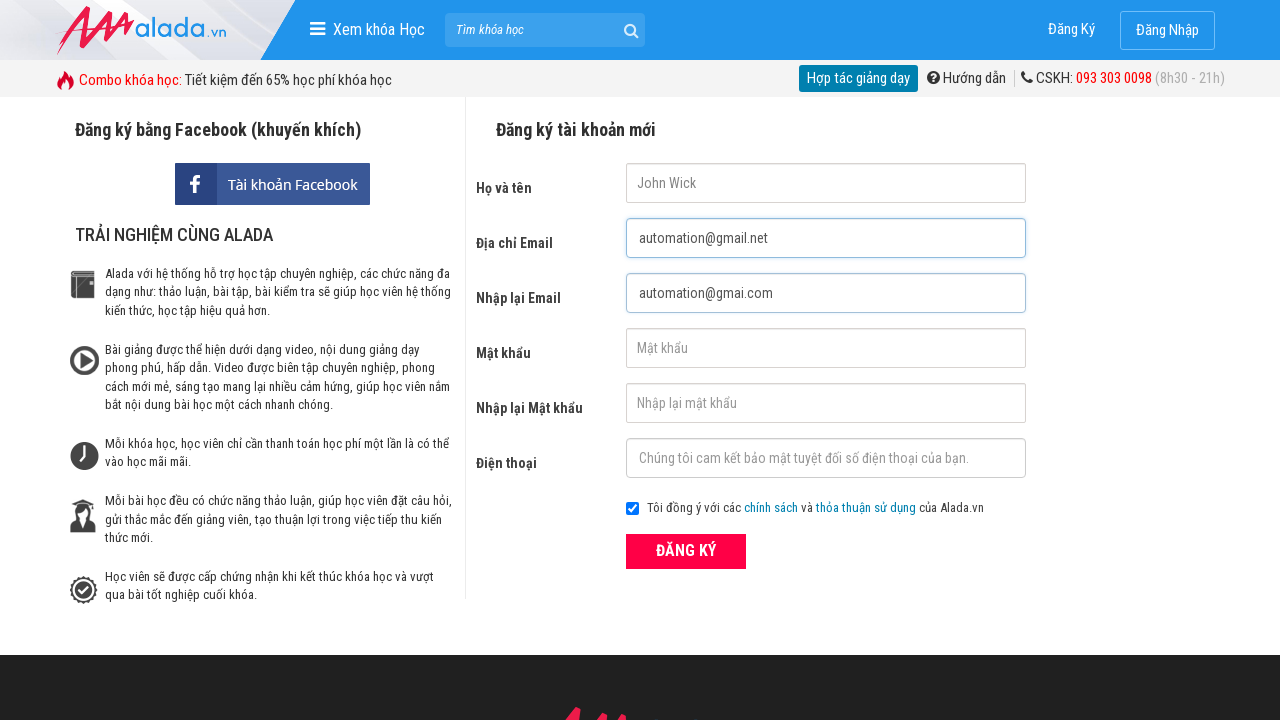

Filled password field with '123456' on #txtPassword
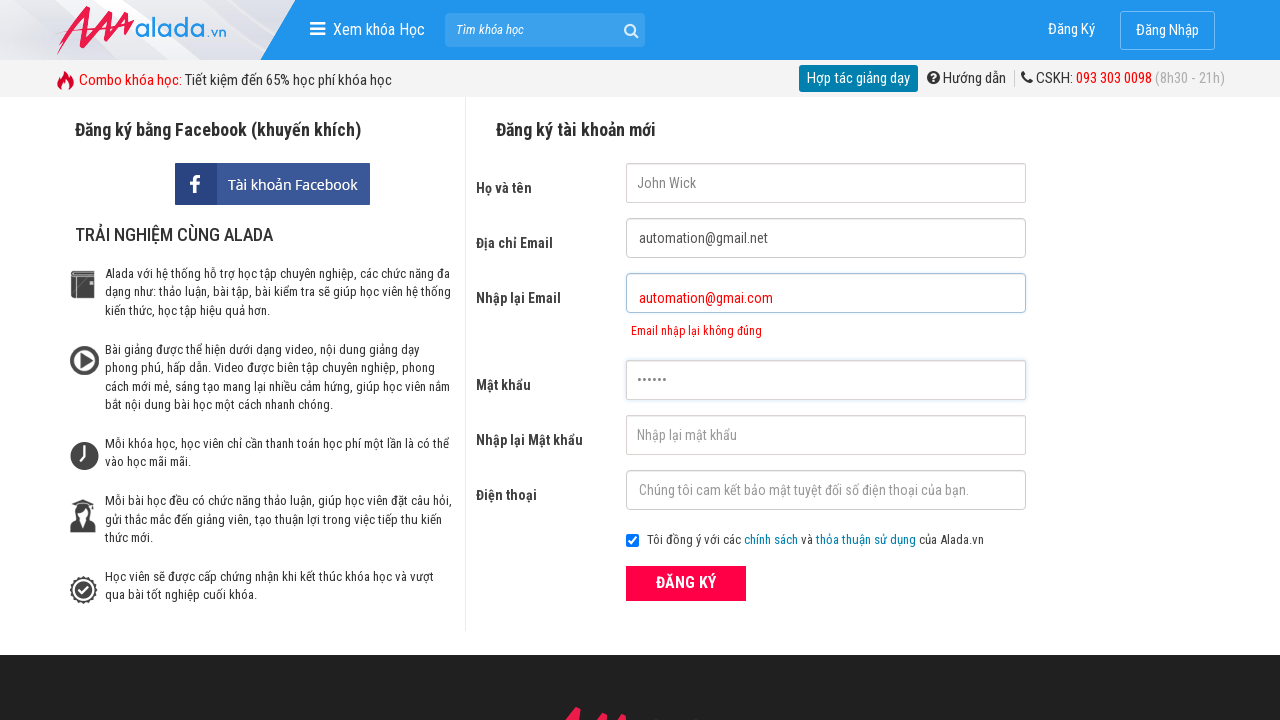

Filled confirm password field with '123456' on #txtCPassword
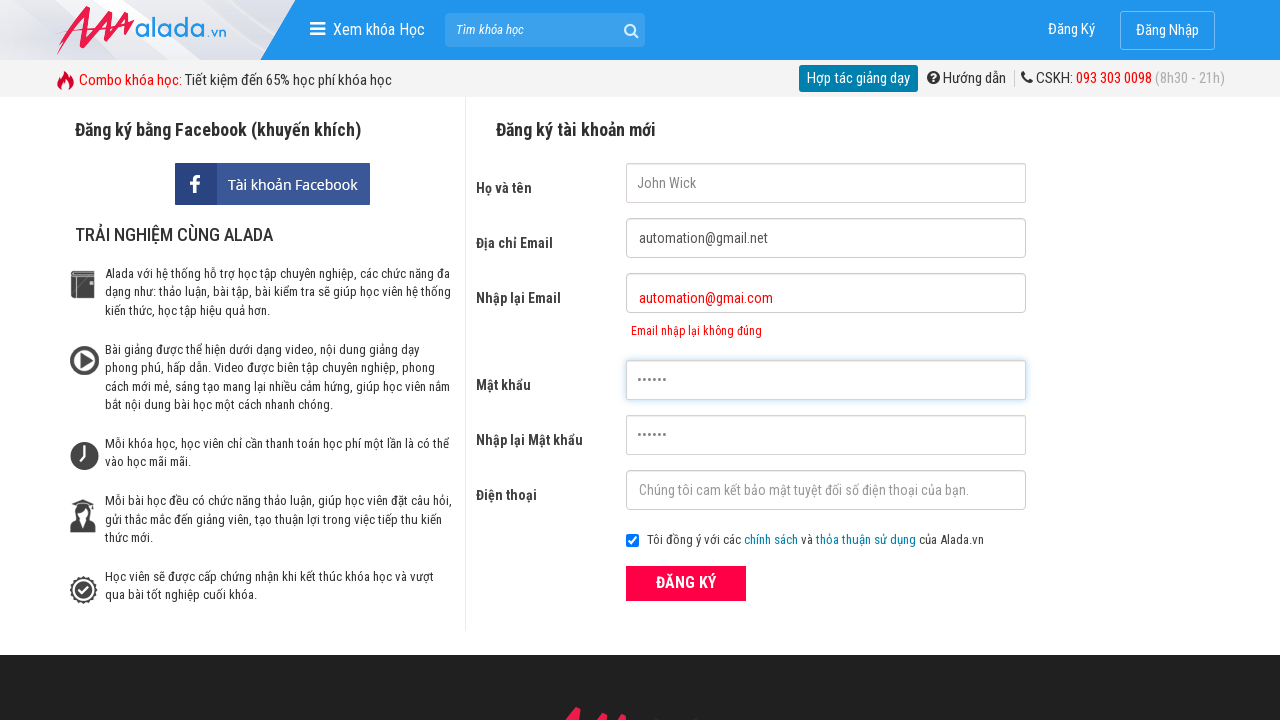

Filled phone field with '0987666555' on #txtPhone
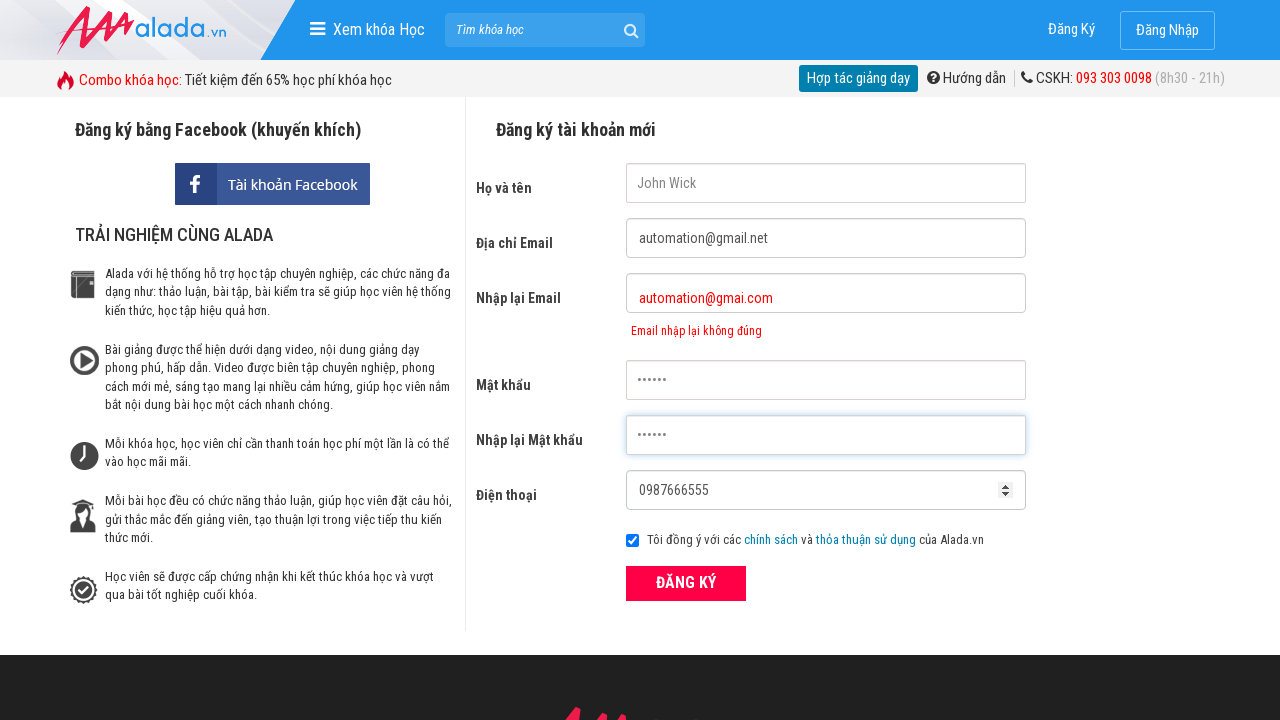

Clicked form submit button at (686, 583) on xpath=//form[@id='frmLogin']//button
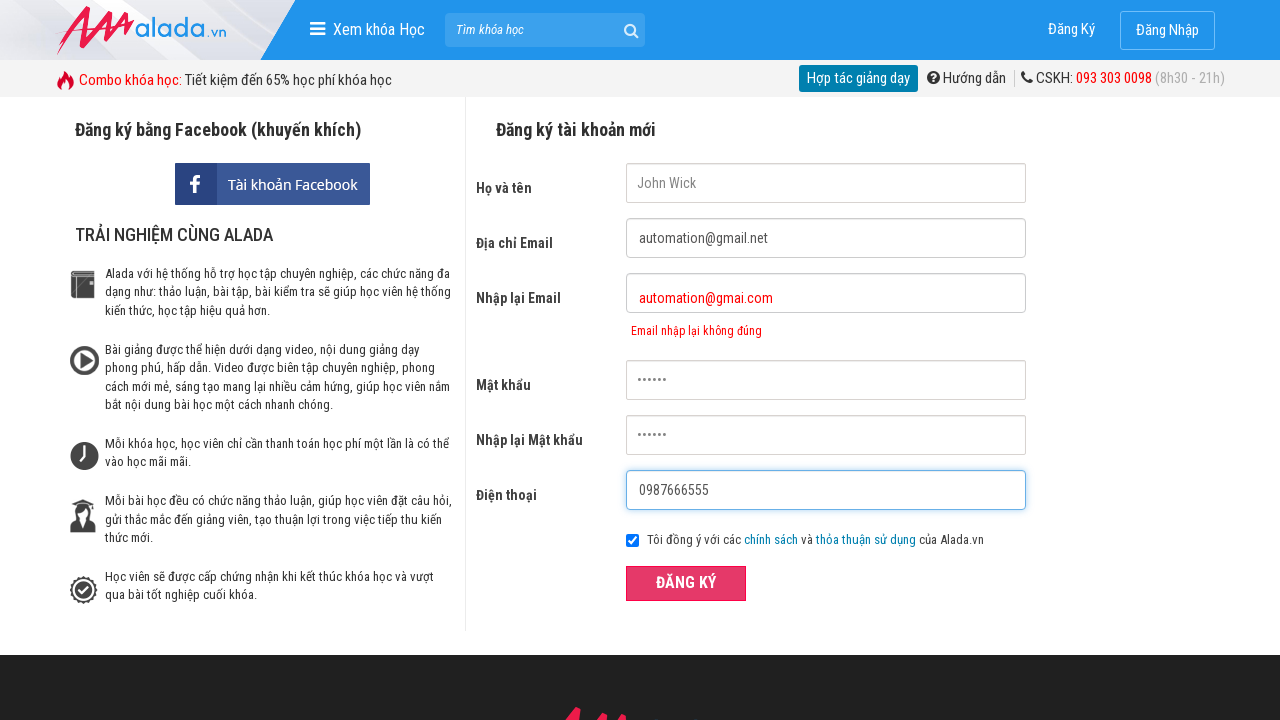

Verified error message 'Email nhập lại không đúng' is displayed for mismatched confirm email
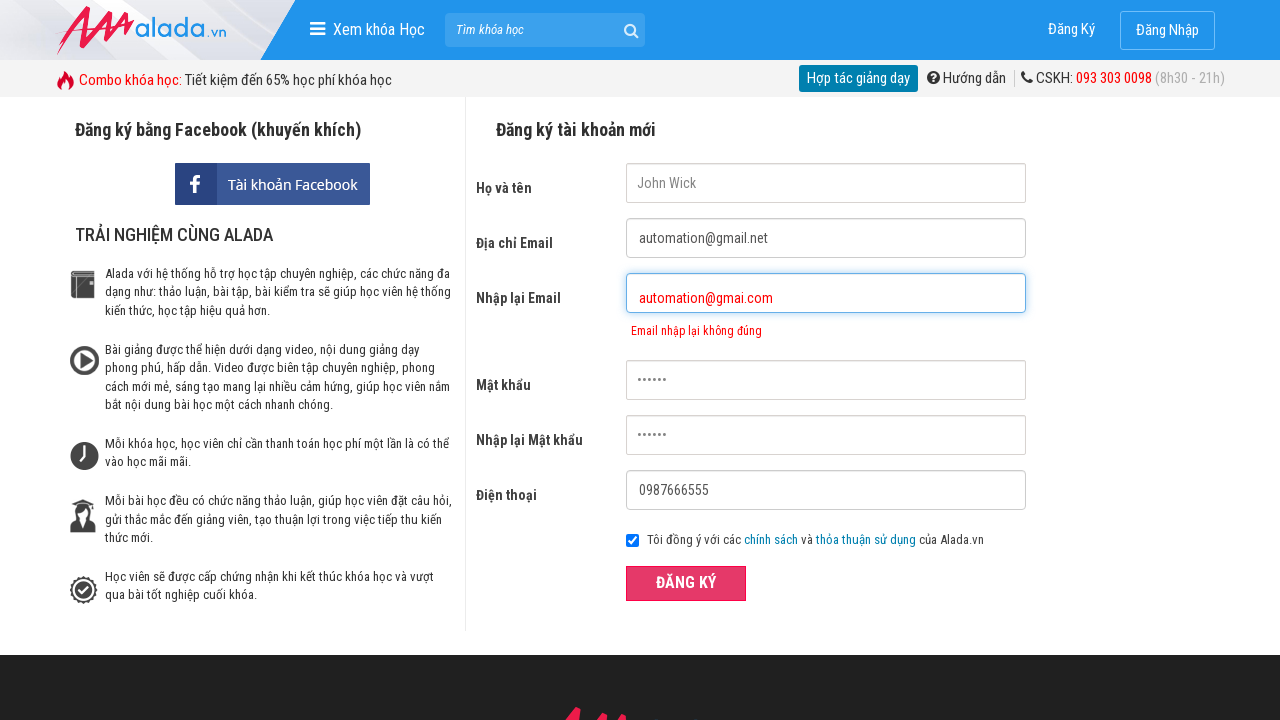

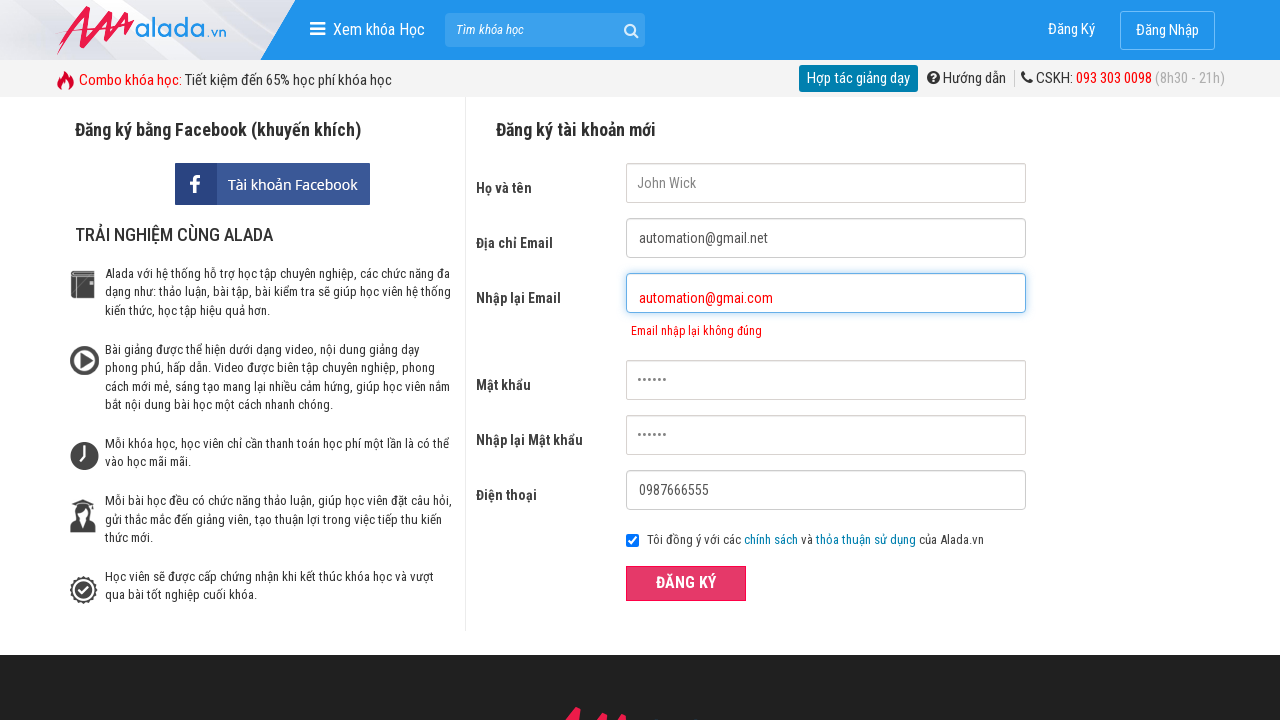